Navigates to the OrangeHRM demo site and verifies that the page title is correct

Starting URL: https://opensource-demo.orangehrmlive.com/

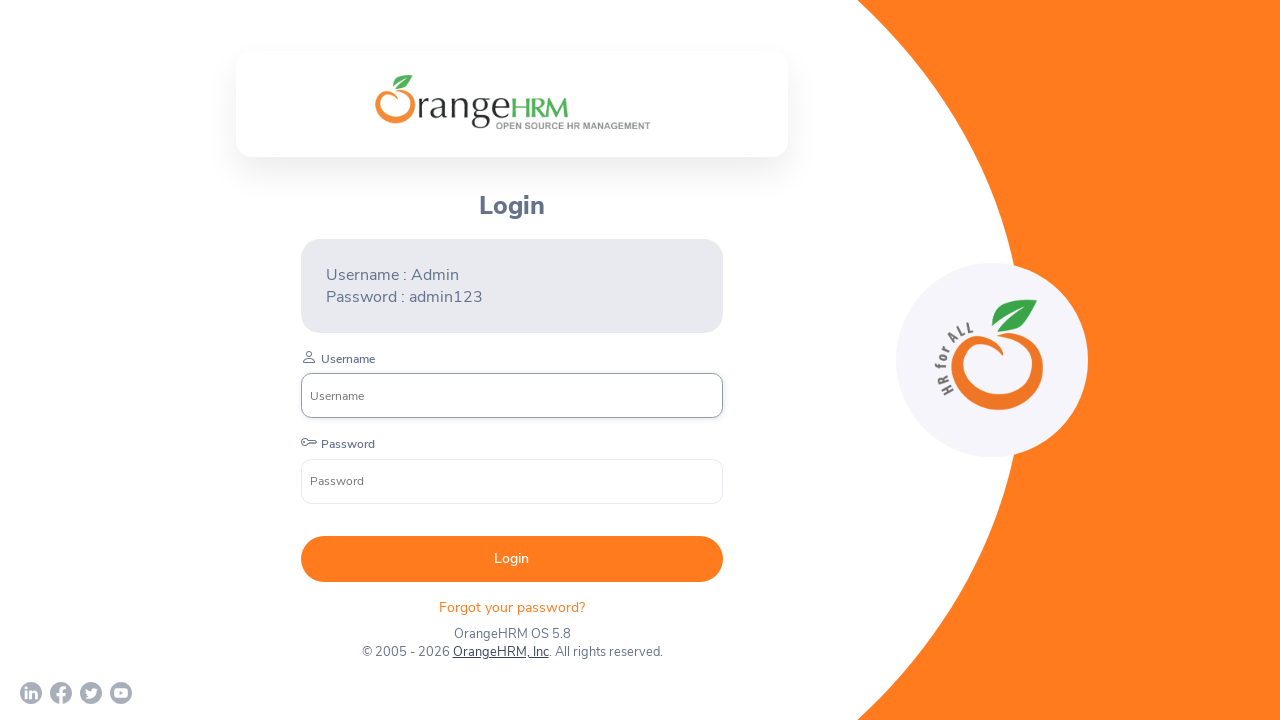

Page loaded - DOM content ready
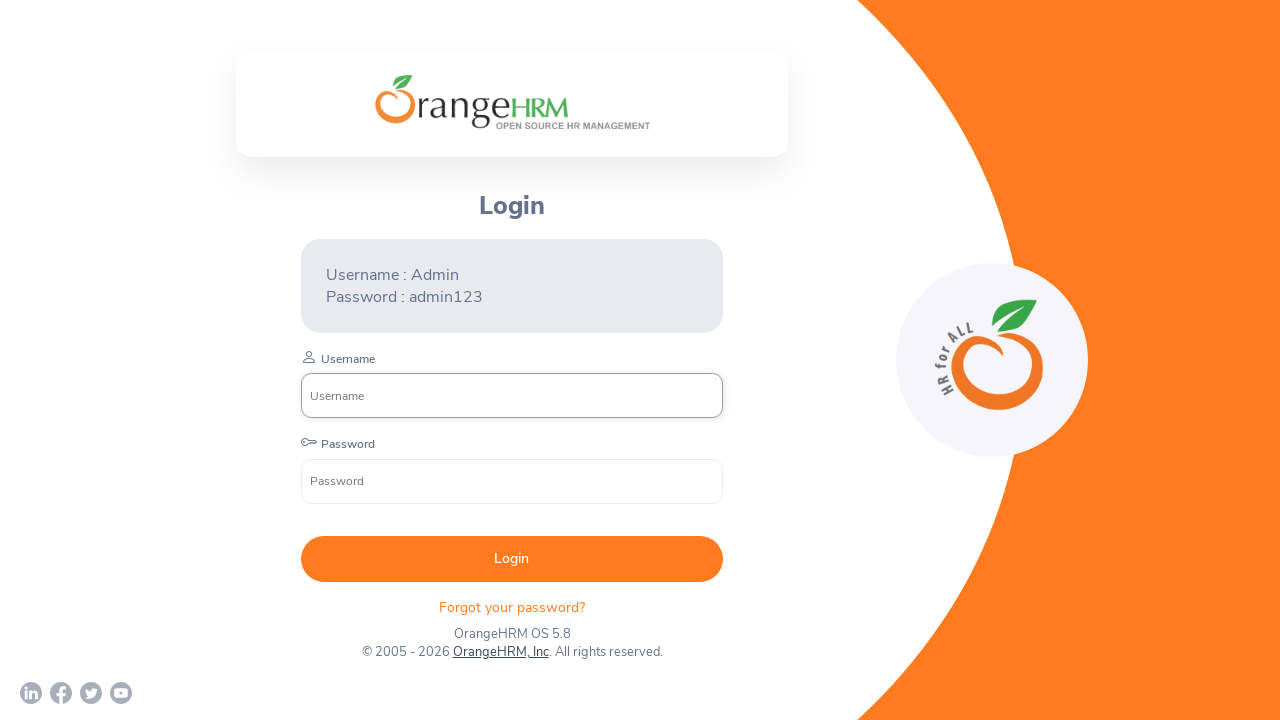

Verified page title contains 'OrangeHRM'
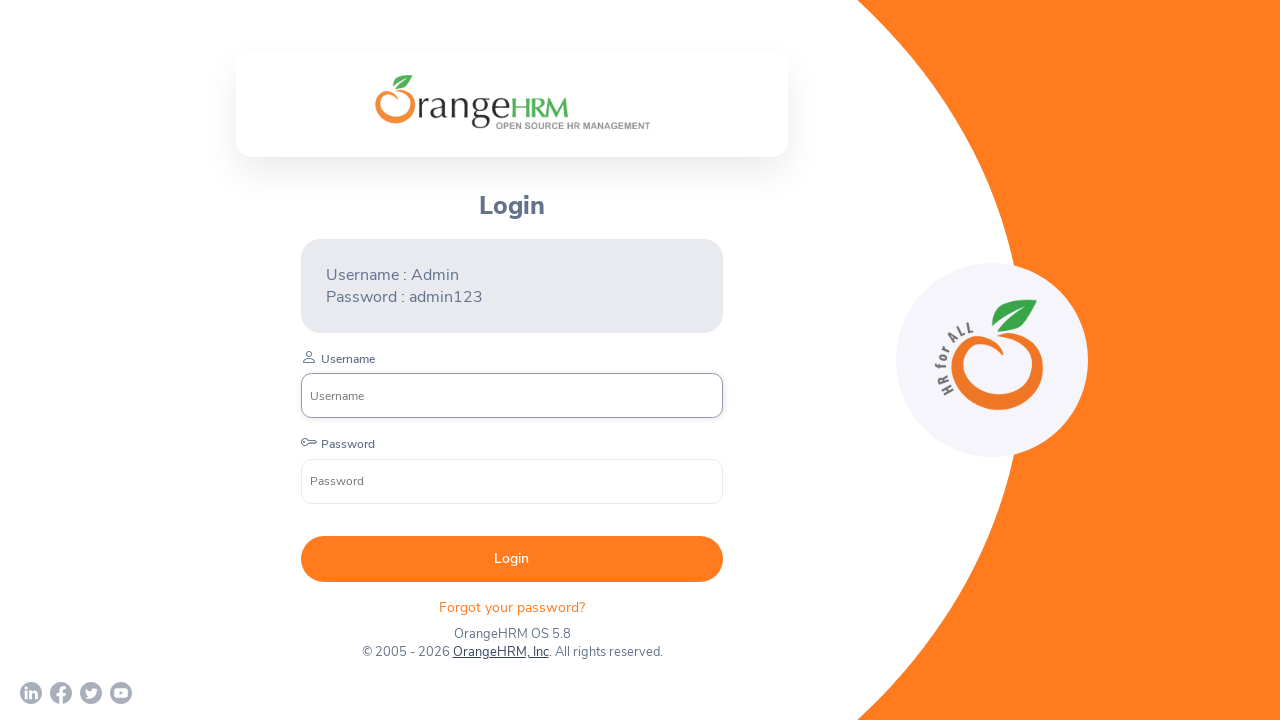

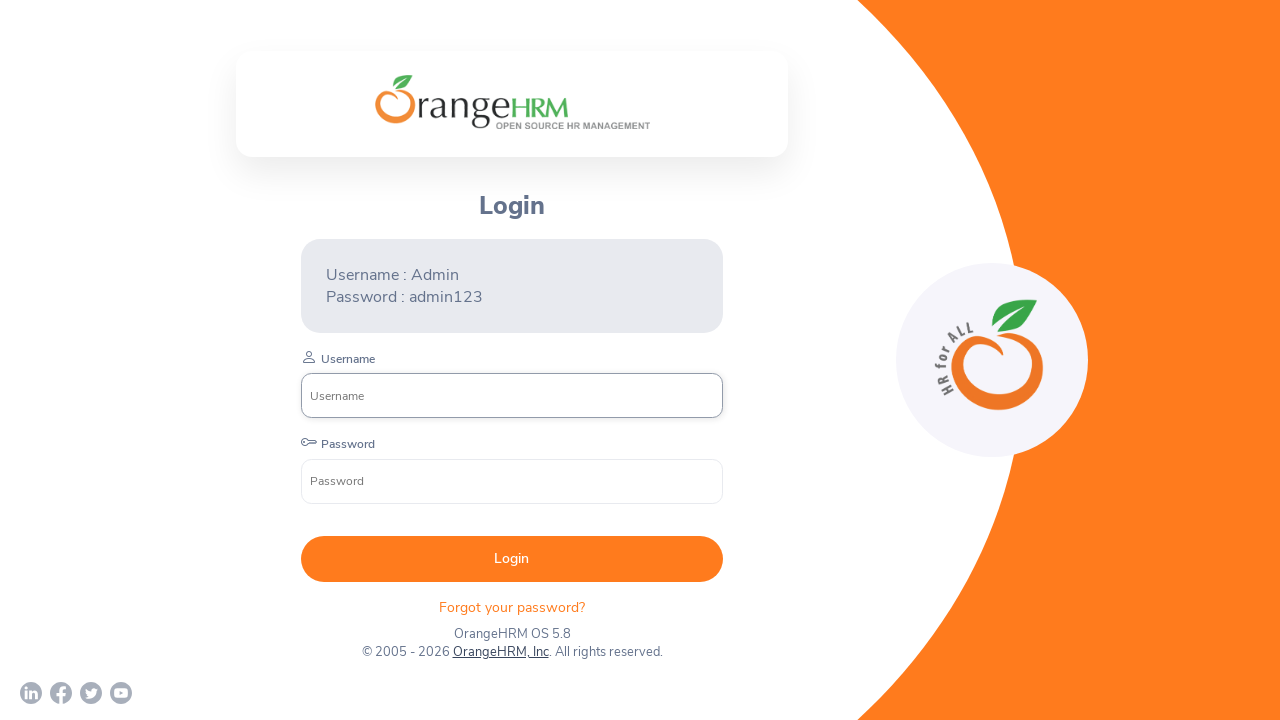